Navigates to the LPL (League of Legends Pro League) website on QQ and waits for the page to load completely.

Starting URL: http://lpl.qq.com

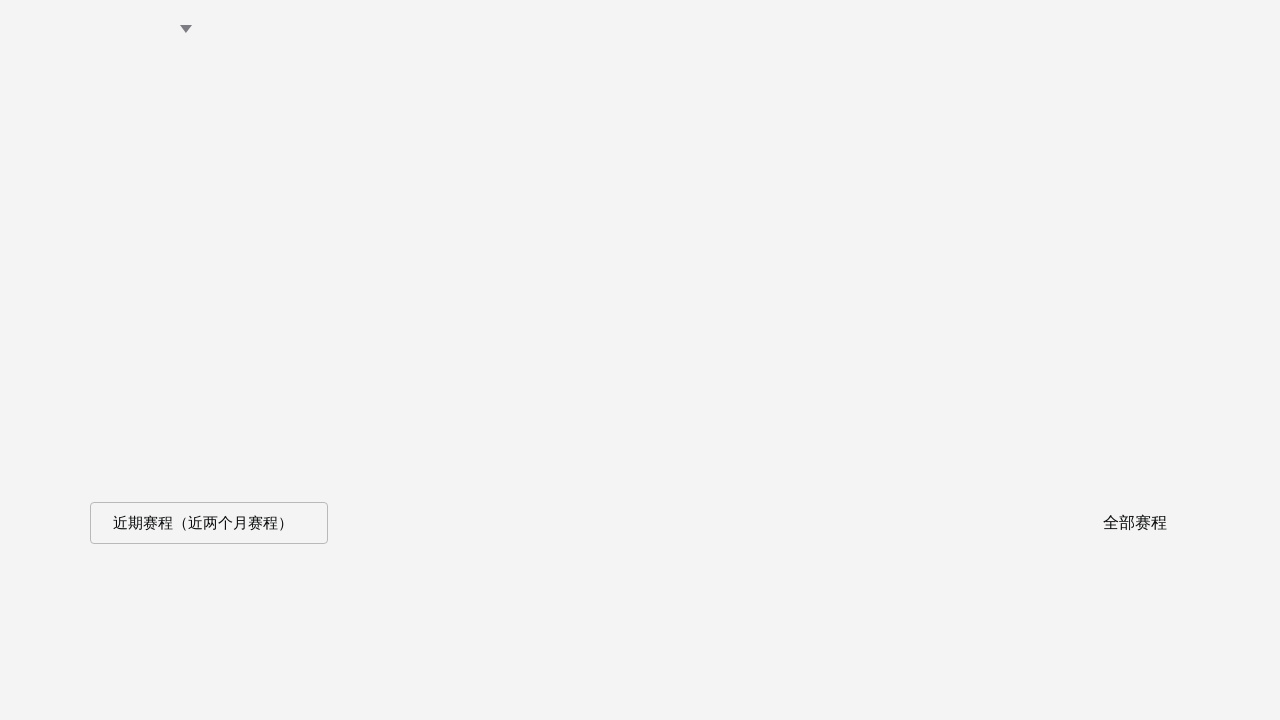

Set viewport size to 1920x1080
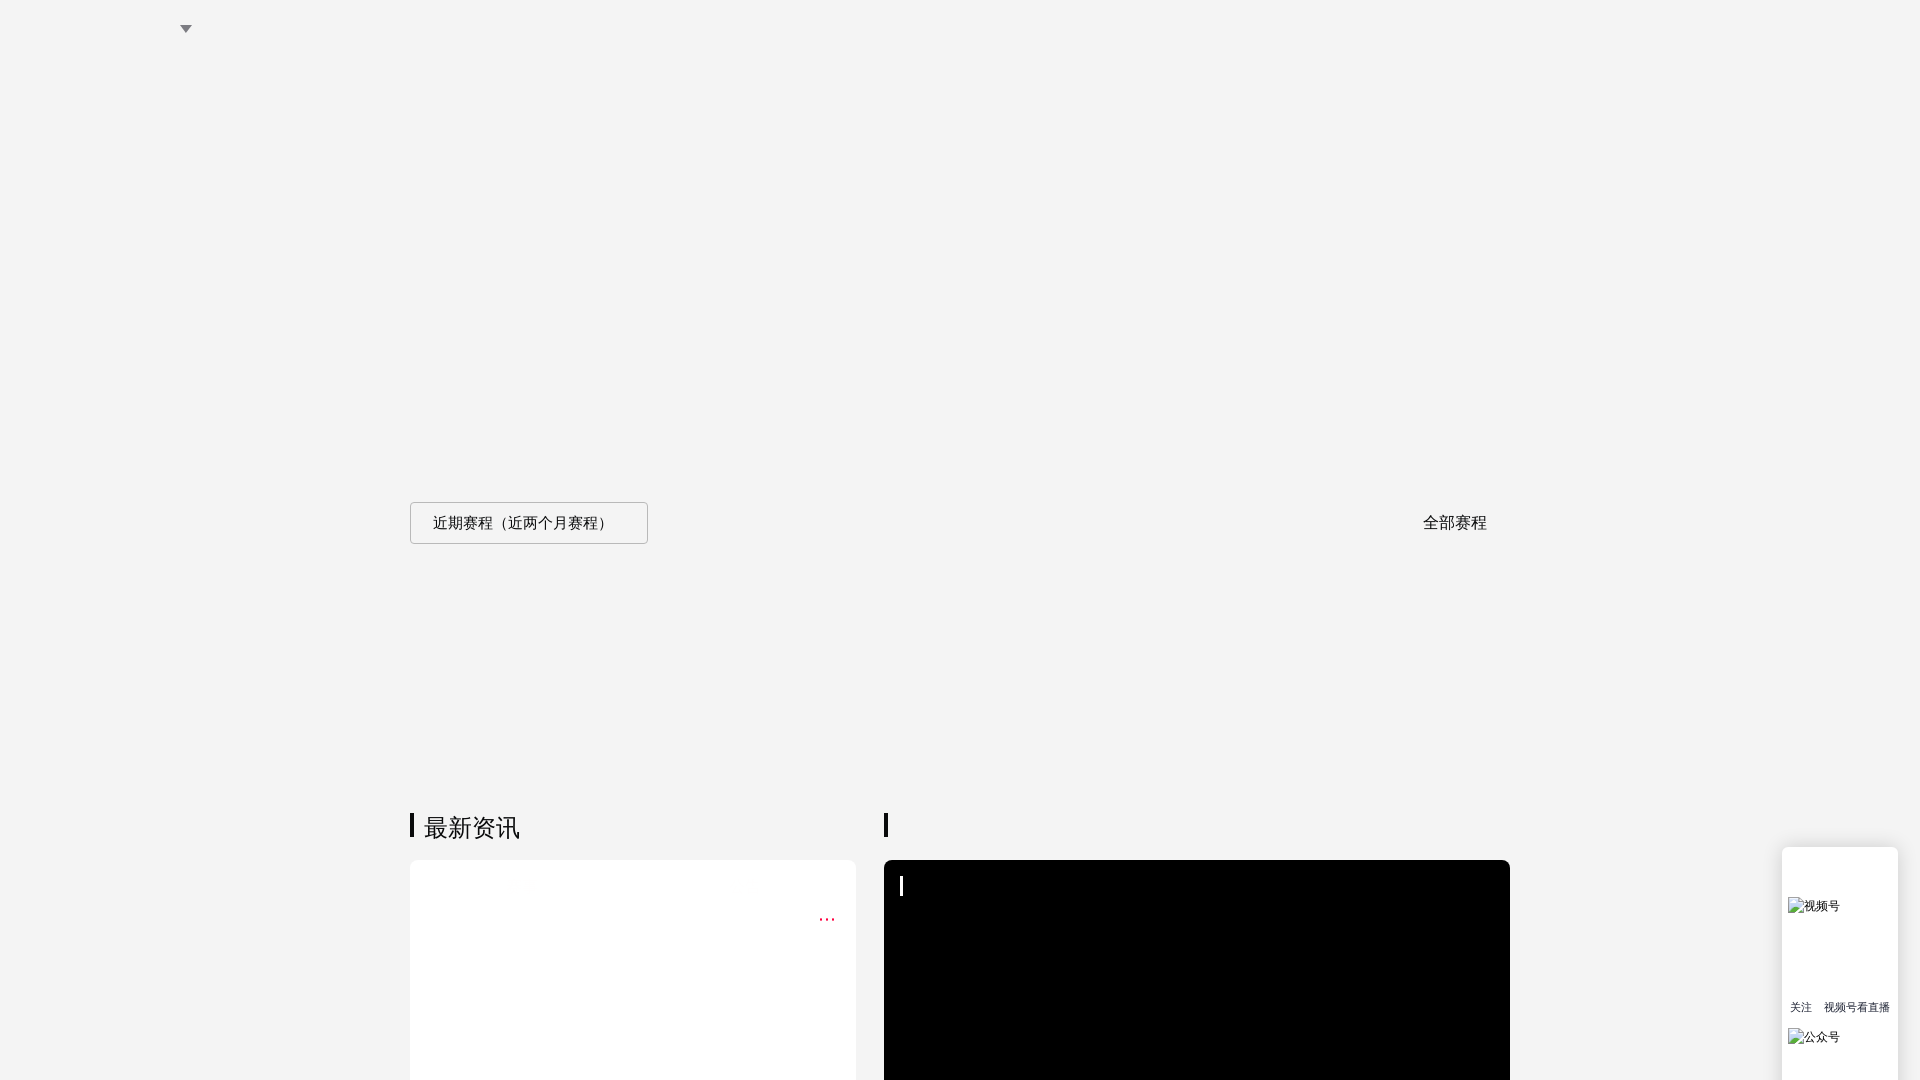

LPL QQ website fully loaded - network idle state reached
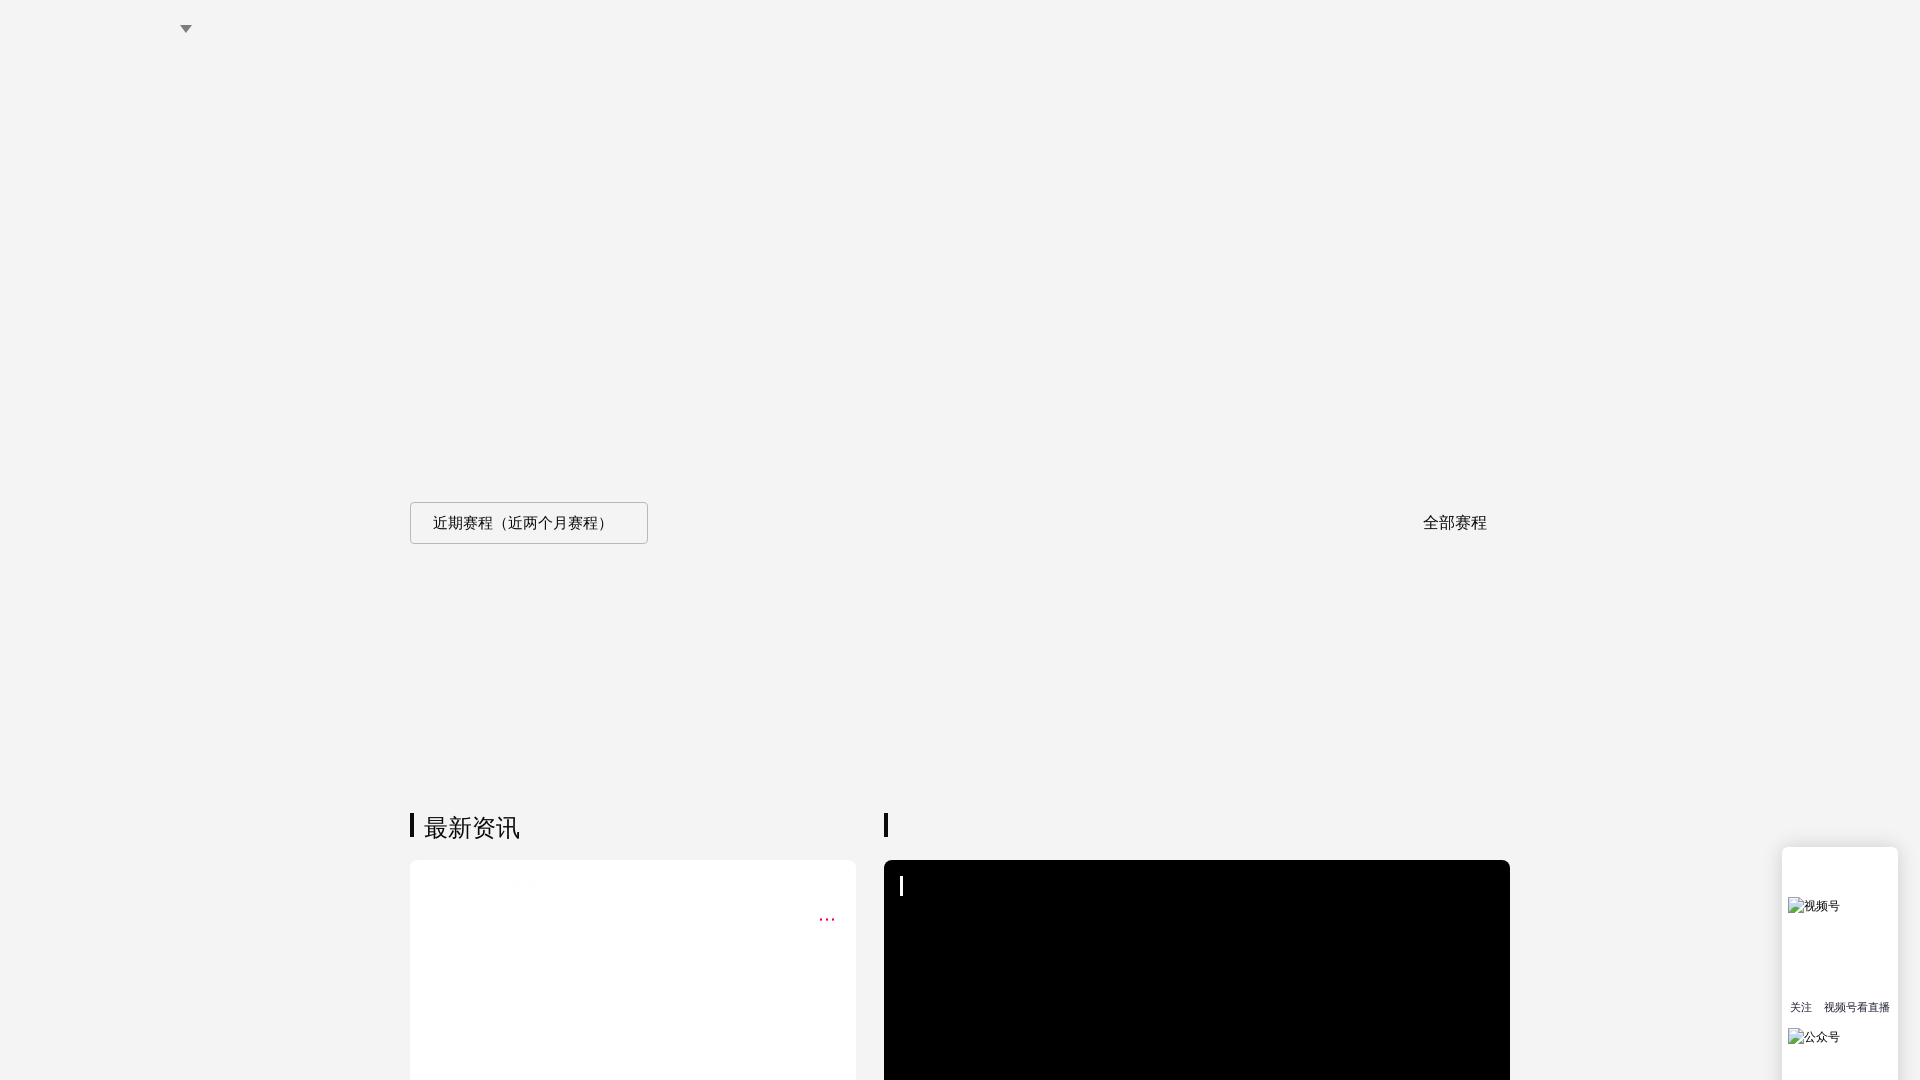

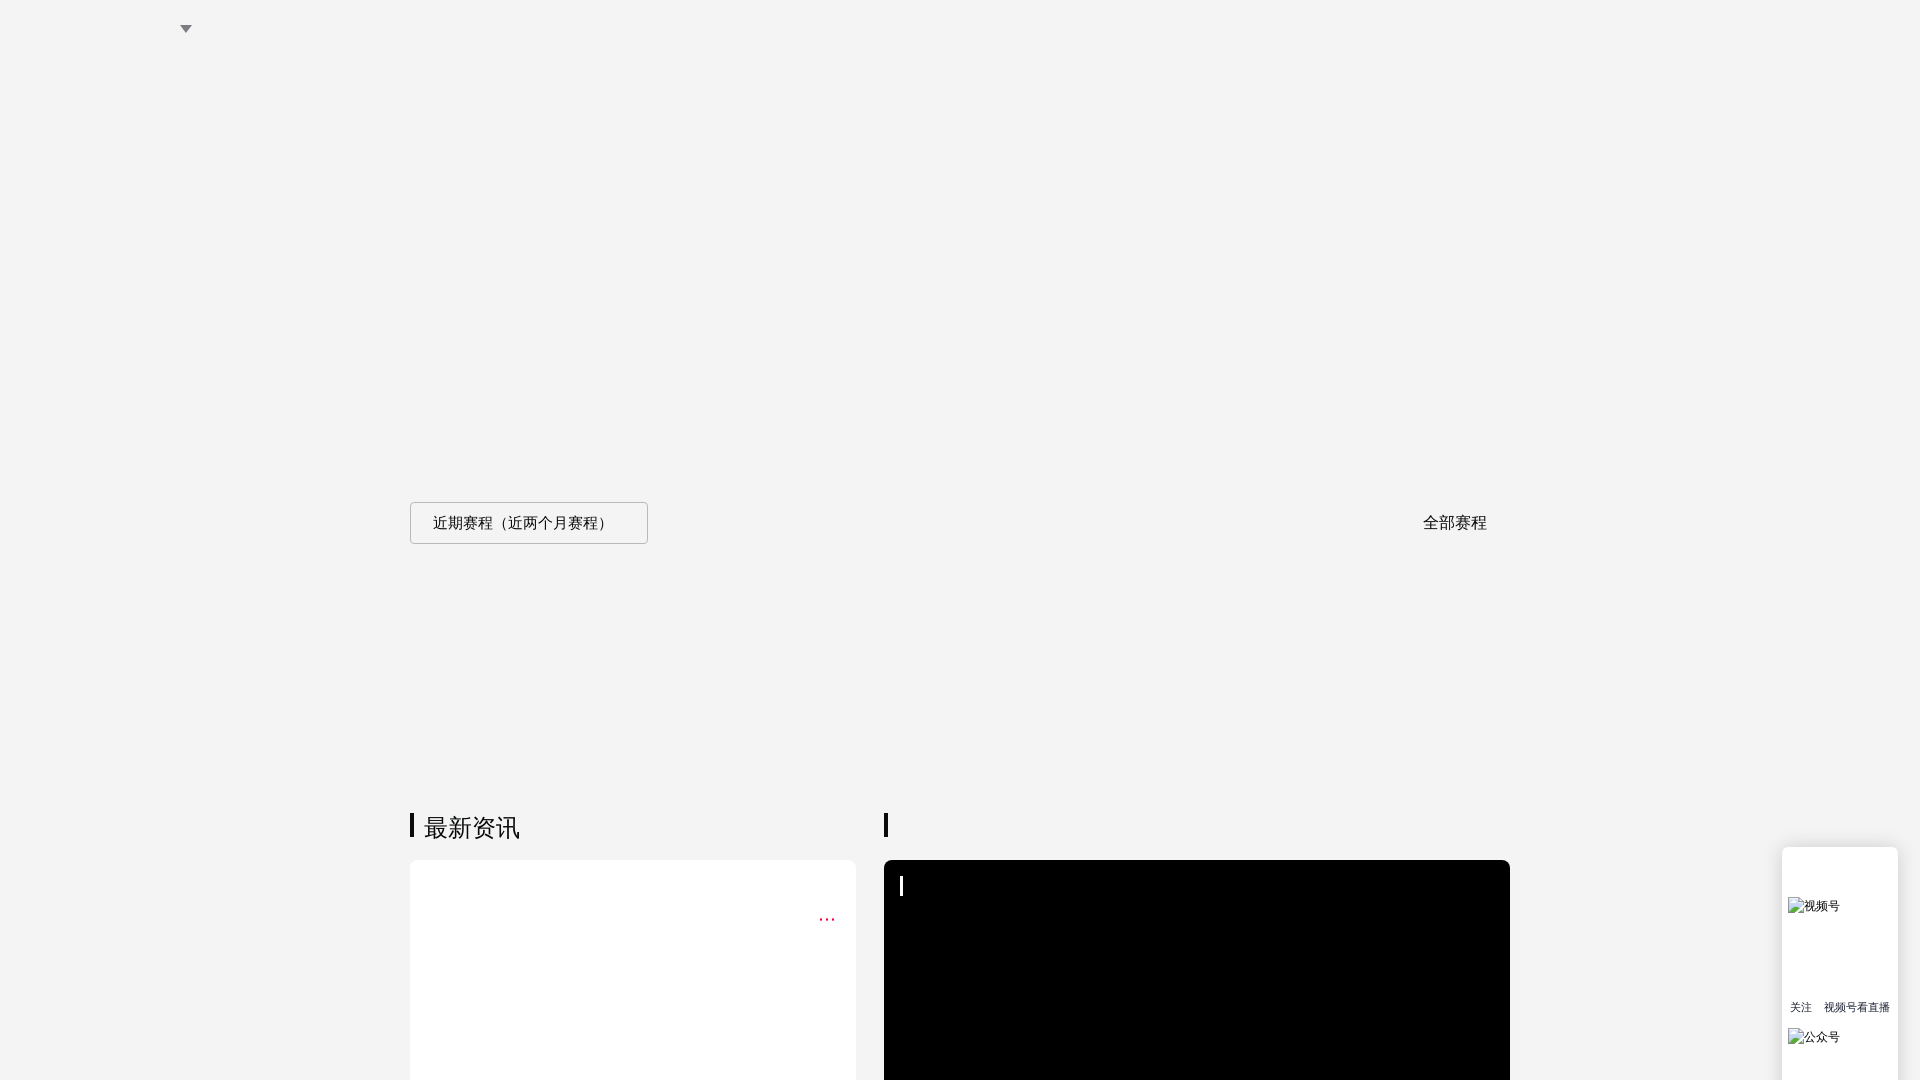